Tests window handling by opening a new window, switching between parent and child windows, and verifying content in each window

Starting URL: https://the-internet.herokuapp.com/

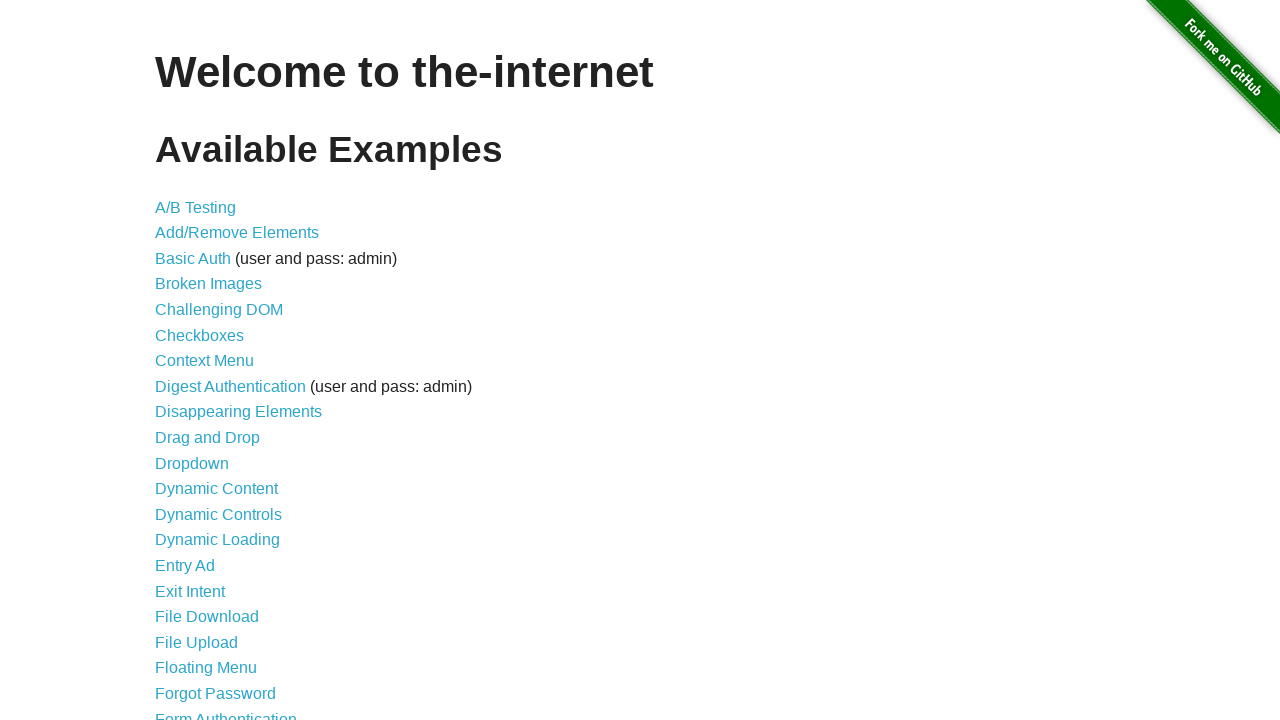

Clicked on windows link at (218, 369) on xpath=//a[@href='/windows']
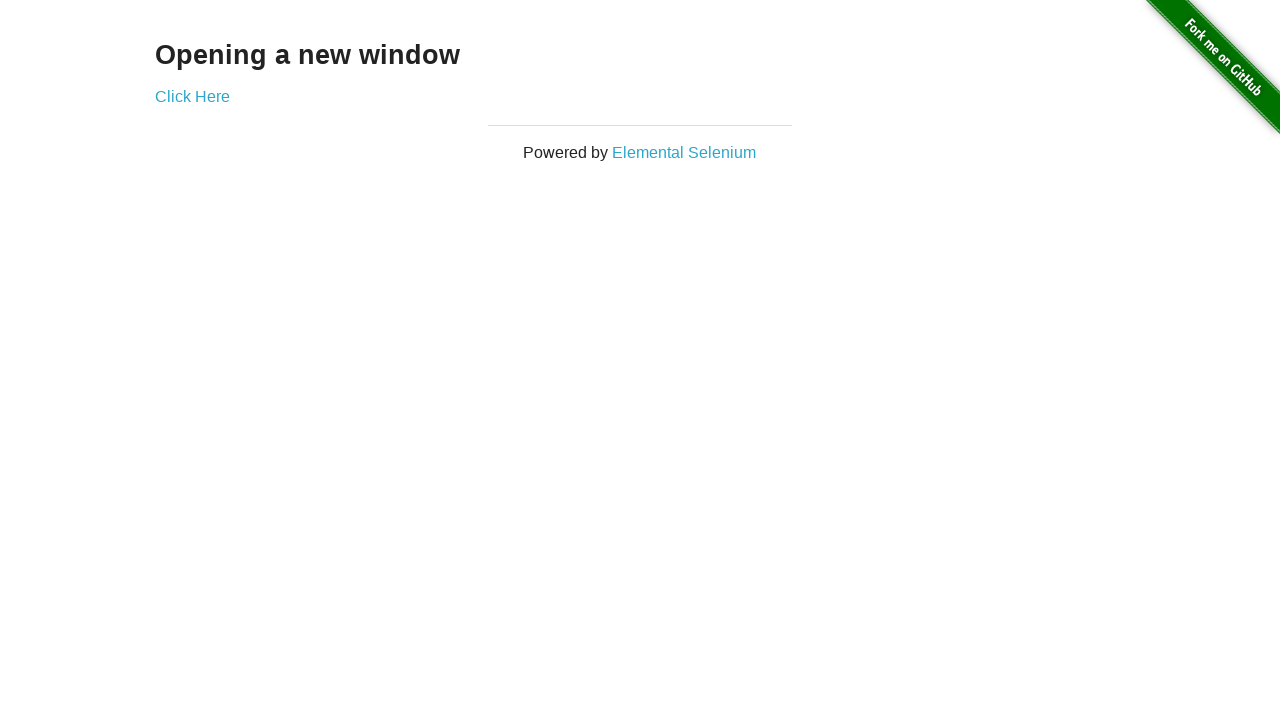

Clicked link to open new window at (192, 96) on xpath=//a[@href='/windows/new']
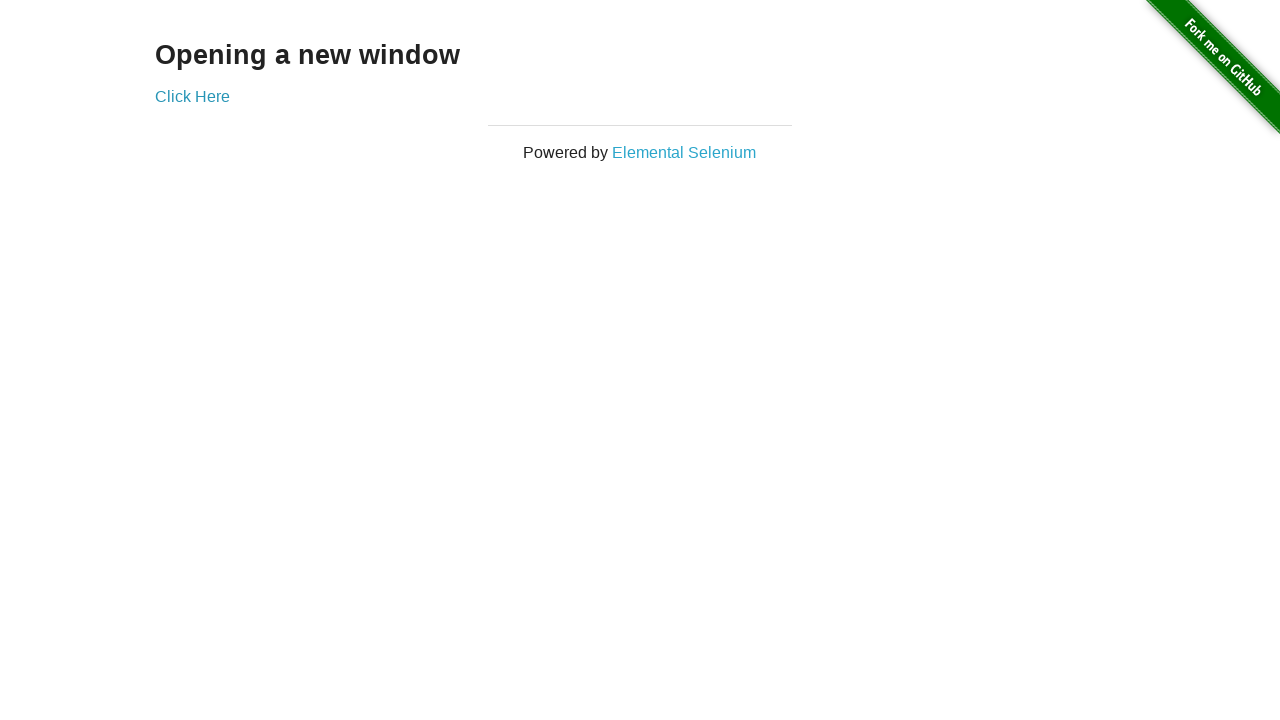

New window opened and captured
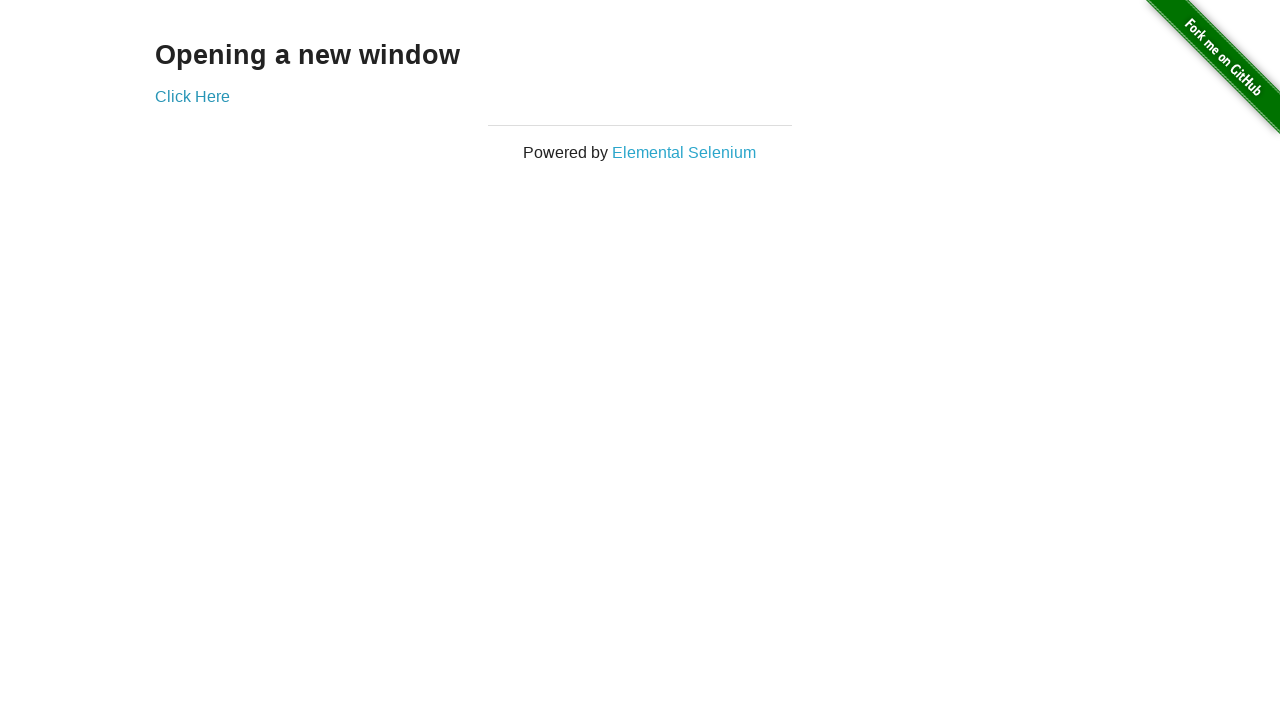

Verified content loaded in new window
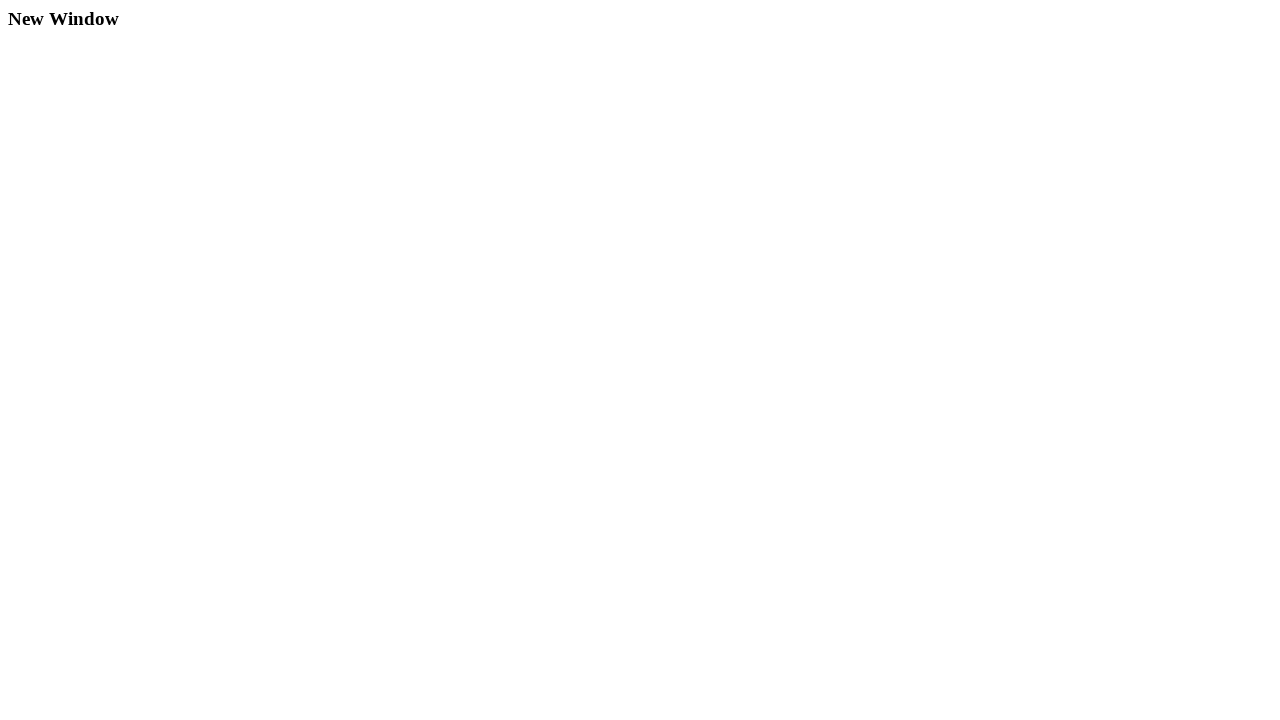

Verified content in original window
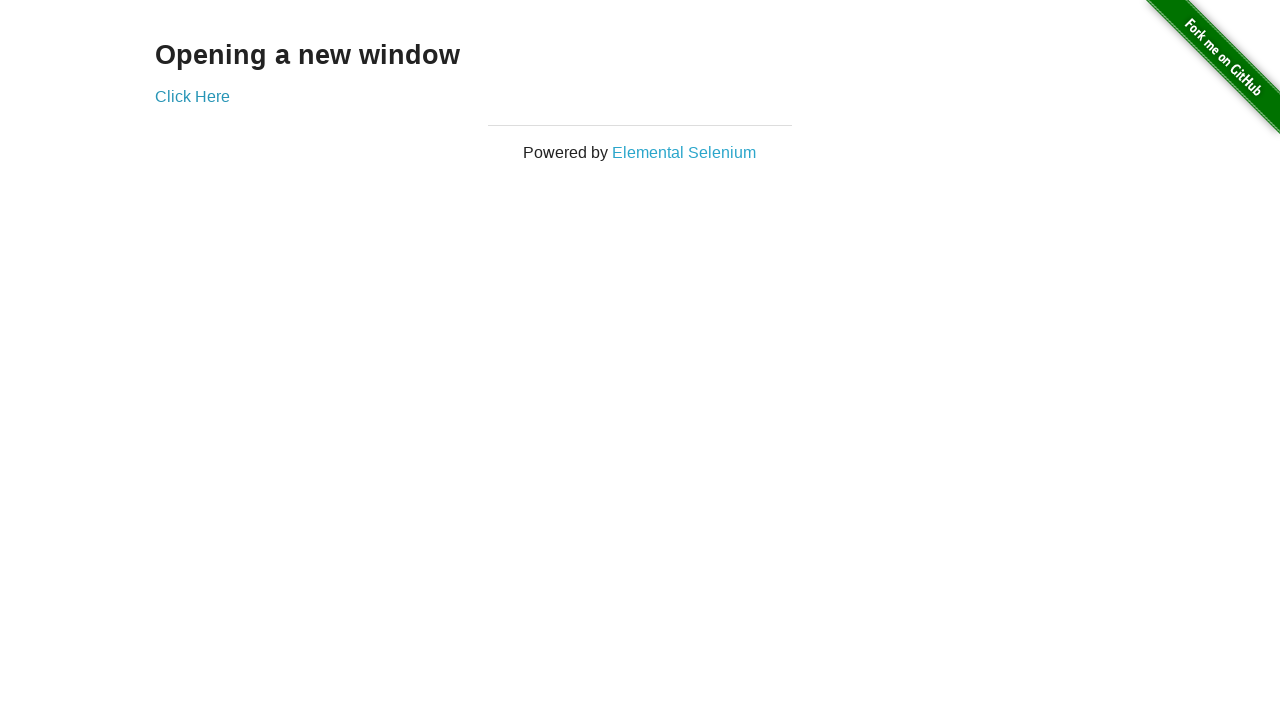

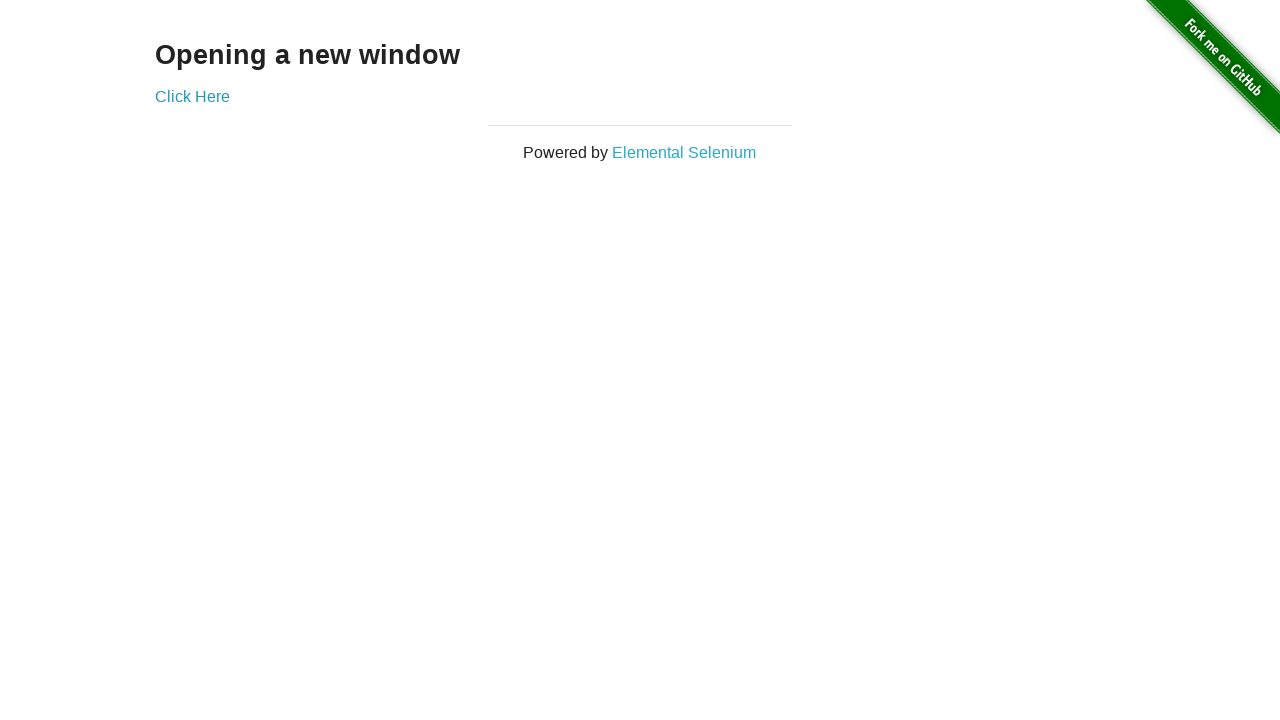